Tests clicking a navigation link to the about page and verifies the page title changes

Starting URL: https://qap.dev

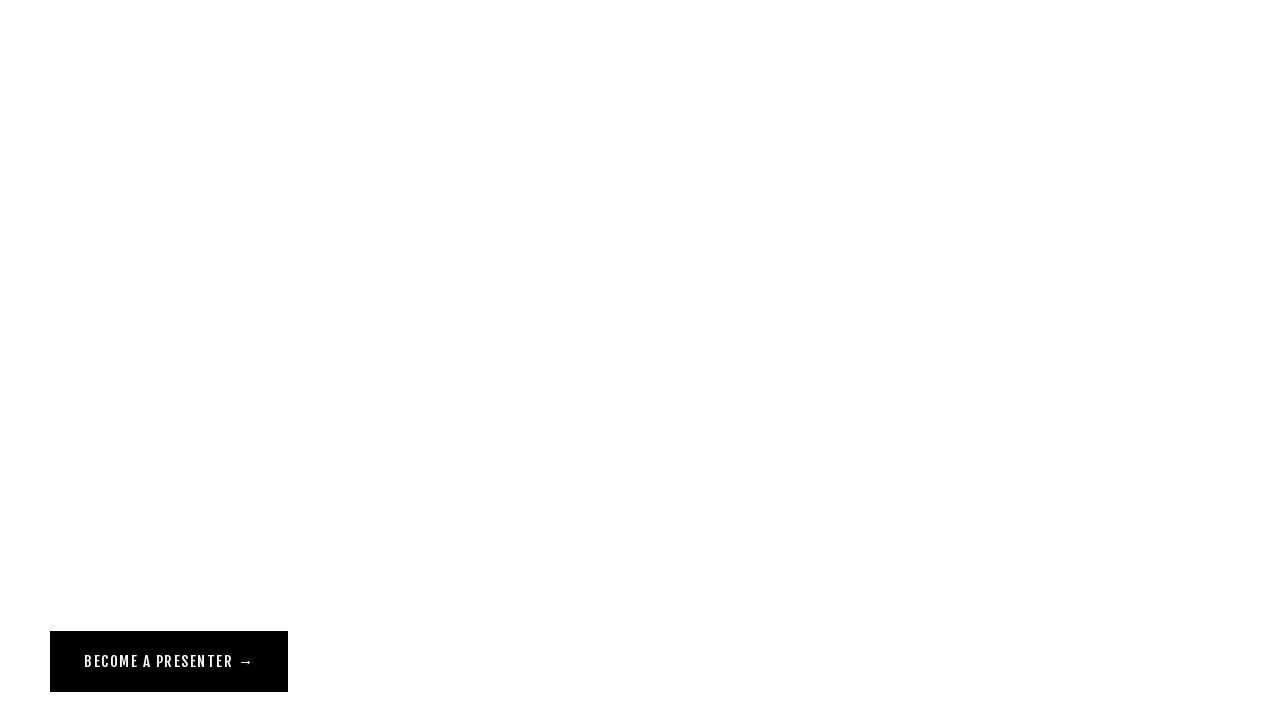

Clicked navigation link to about page at (71, 56) on [href='/about']
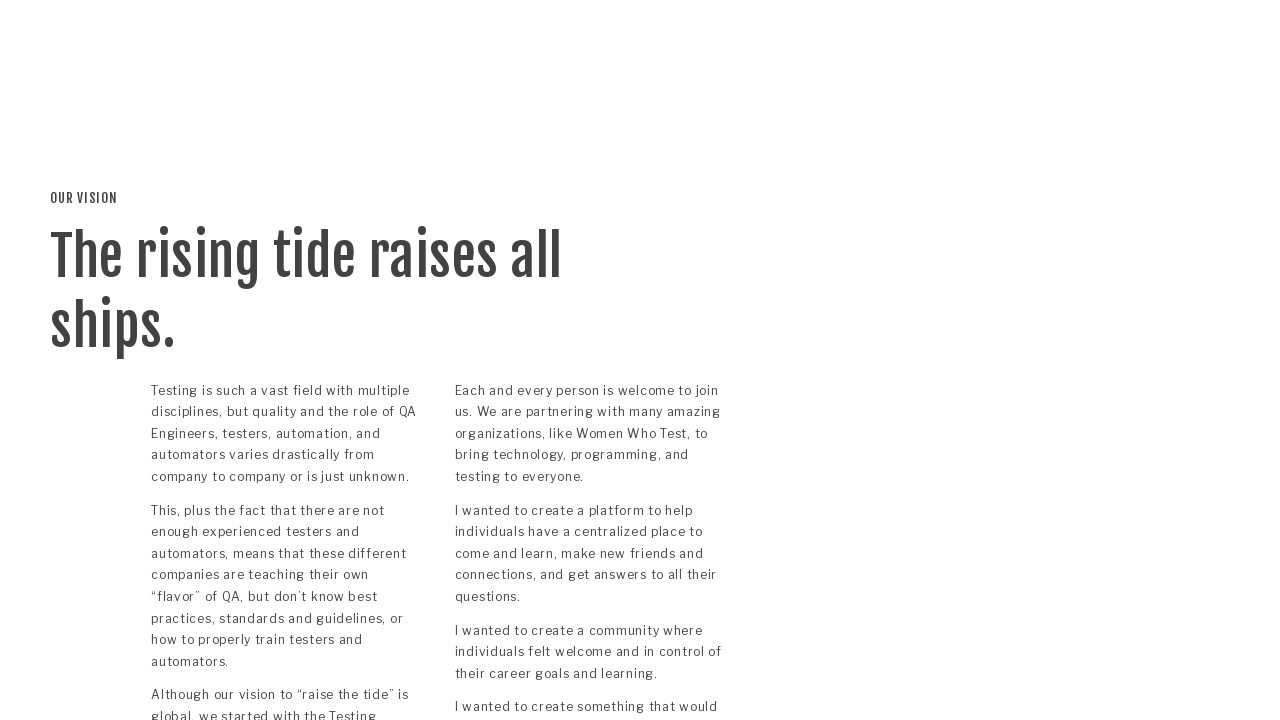

About page DOM content loaded
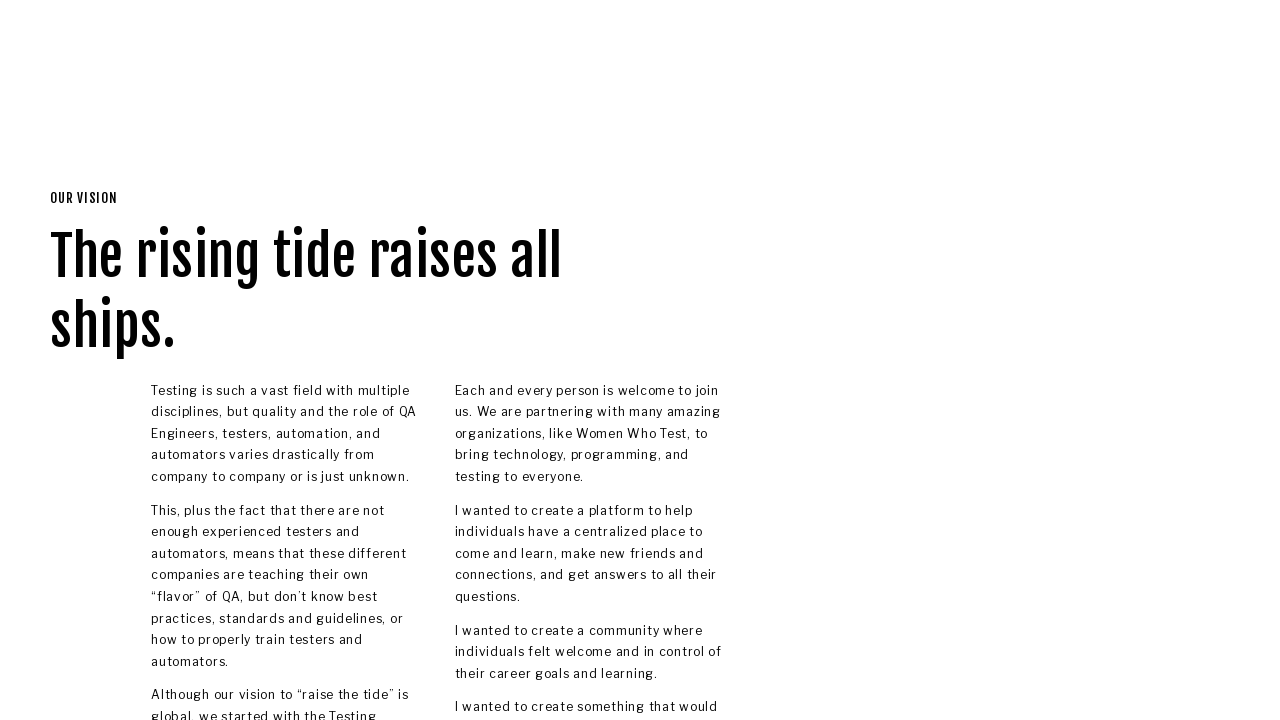

Verified page title changed to 'Our Vision — QA at the Point'
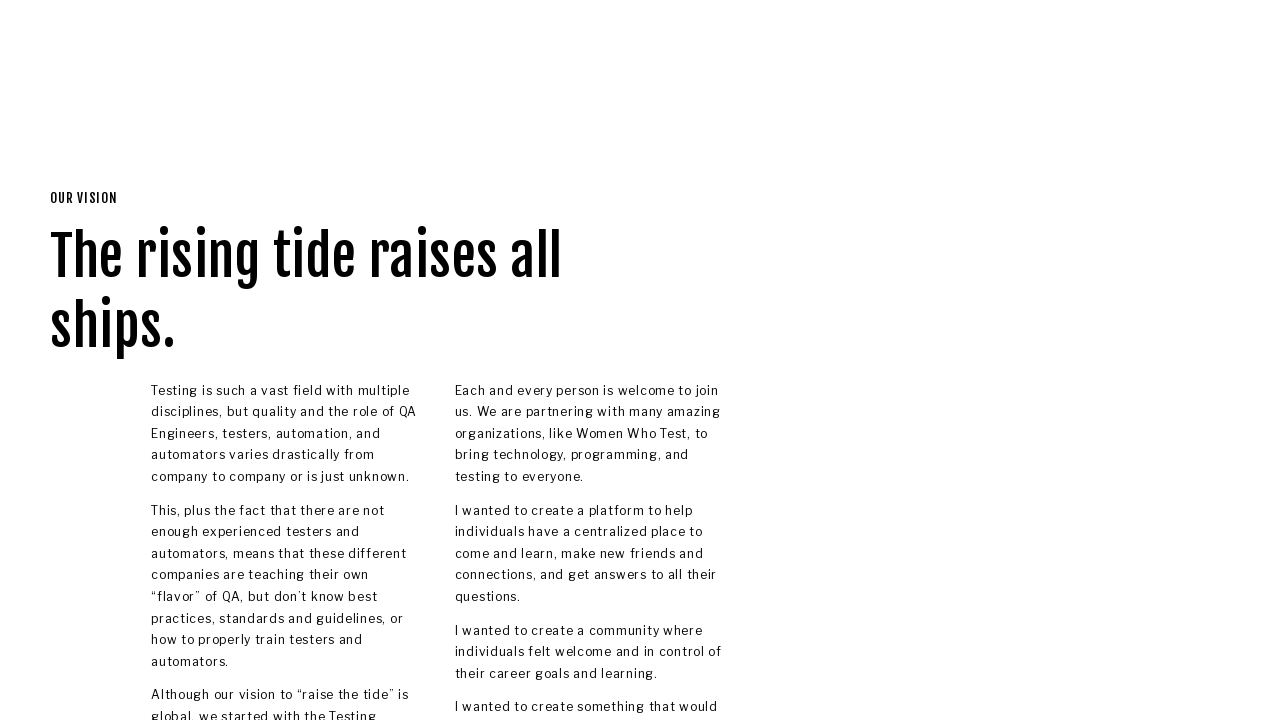

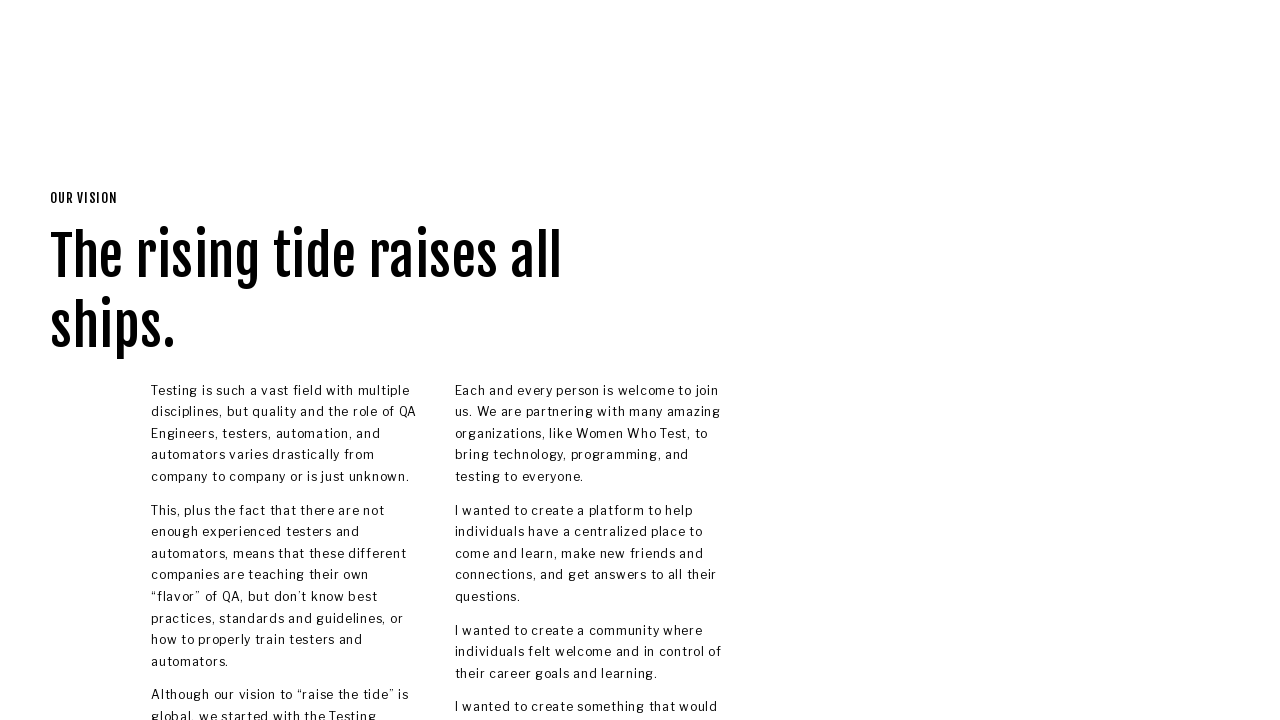